Tests hover functionality by hovering over the third figure and verifying the user details appear

Starting URL: https://the-internet.herokuapp.com/hovers

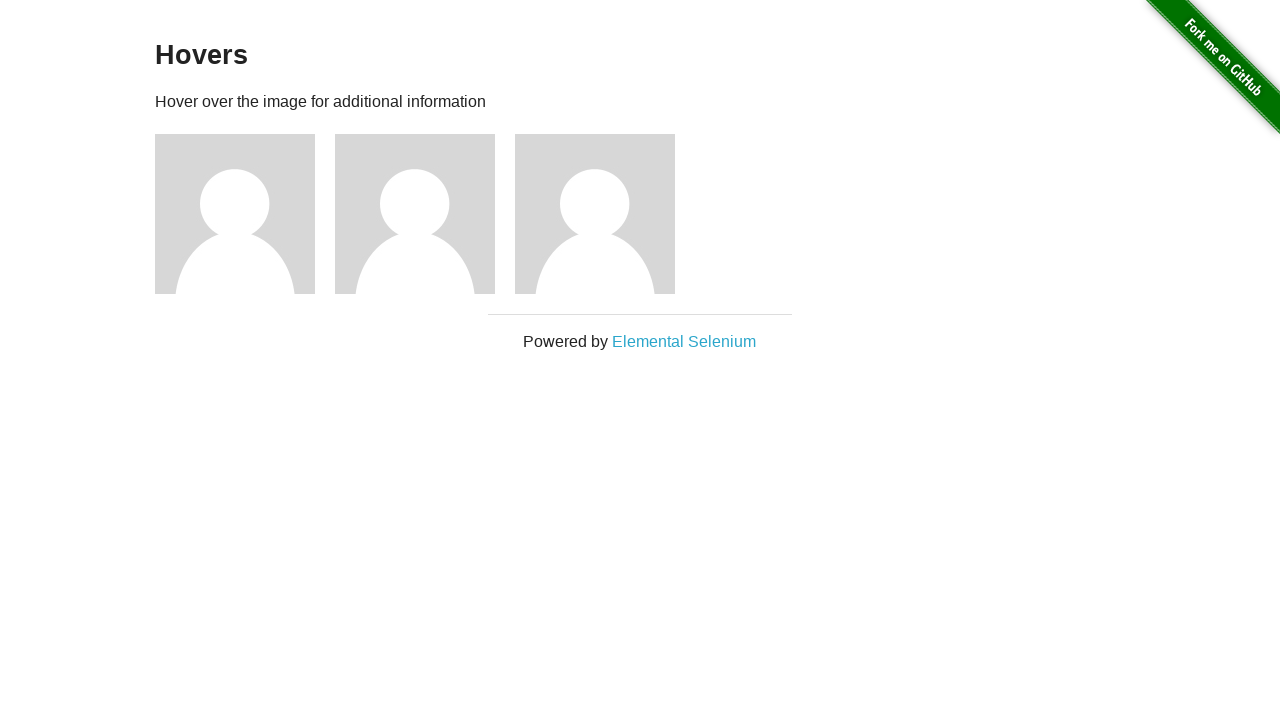

Navigated to hovers page
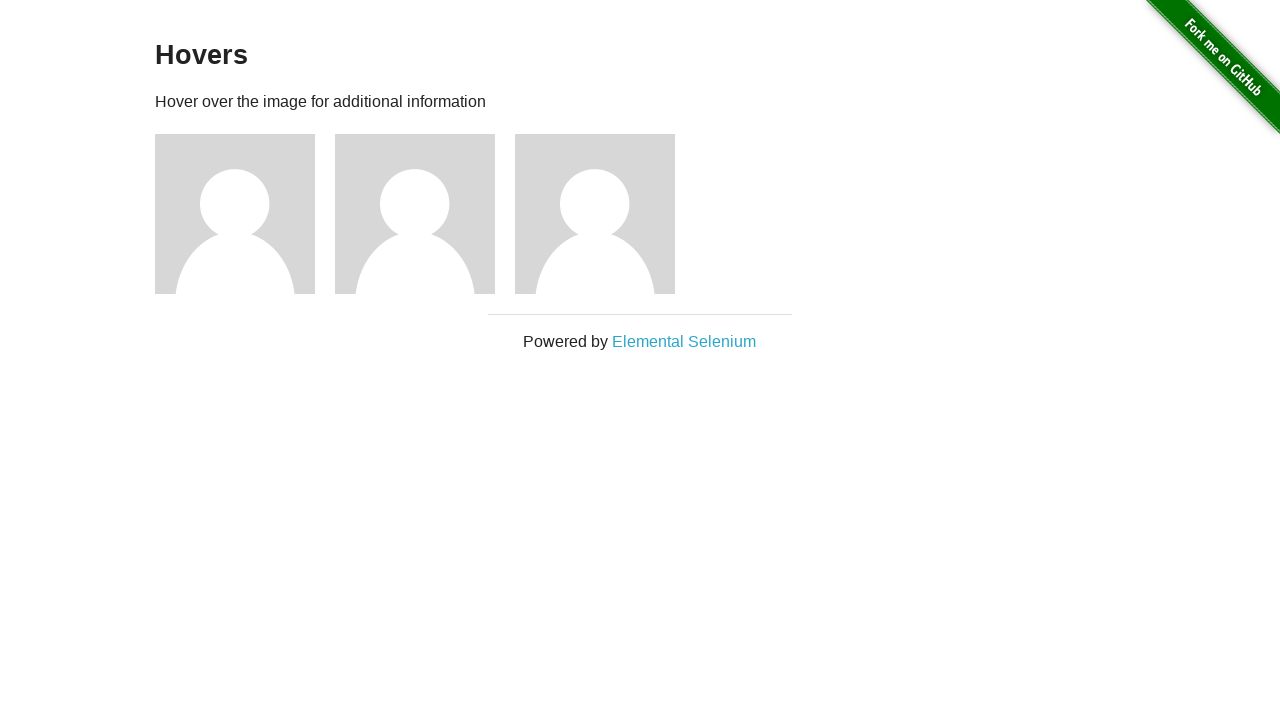

Hovered over the third figure image at (605, 214) on .figure:nth-child(5)
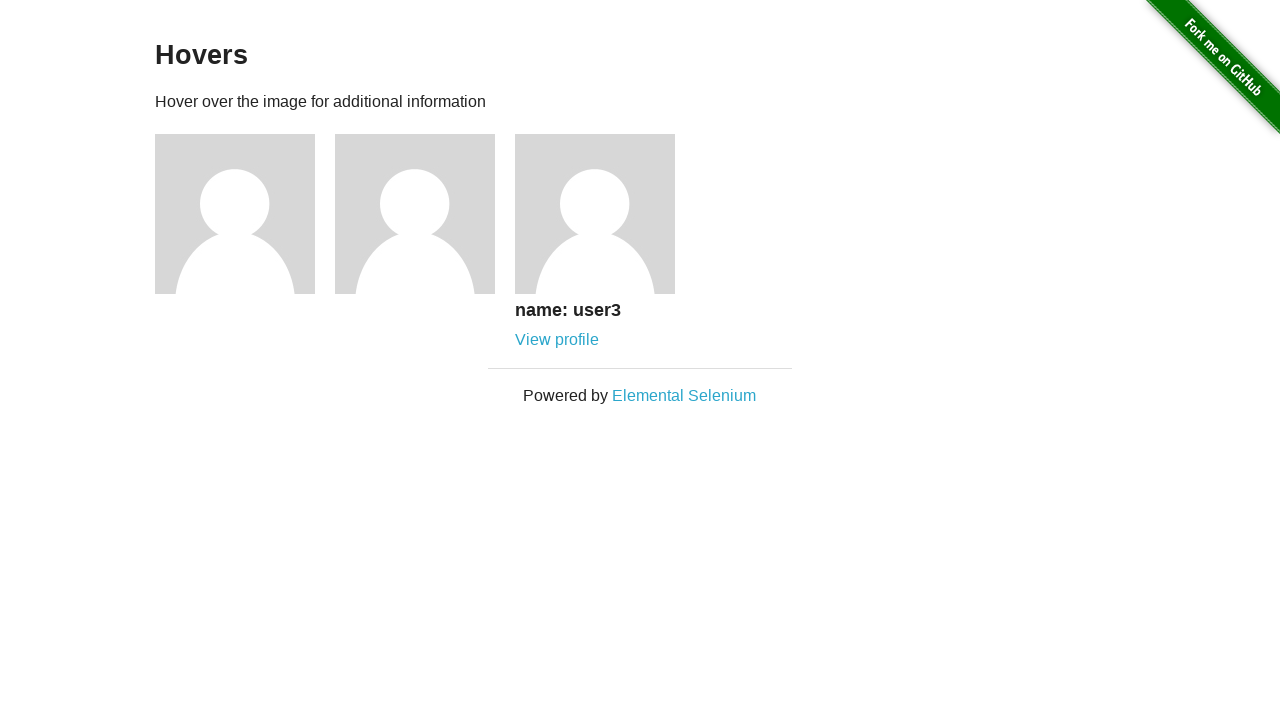

User details appeared - figure caption is now visible
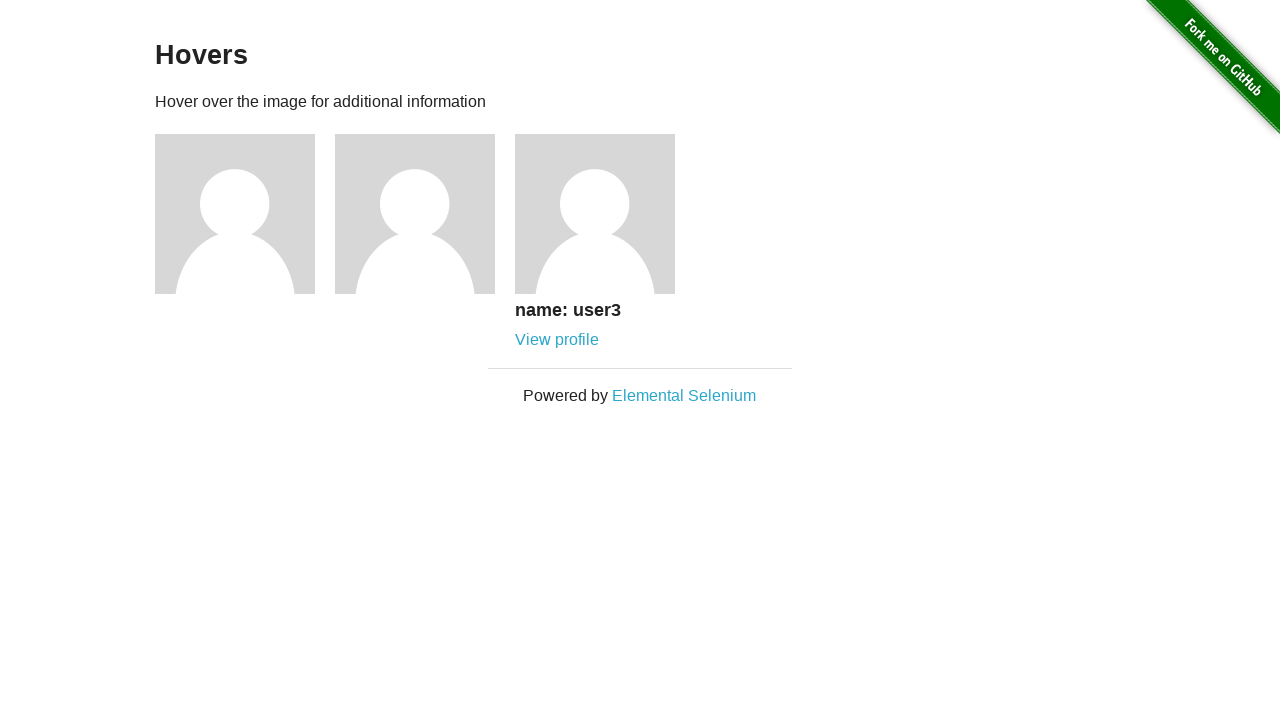

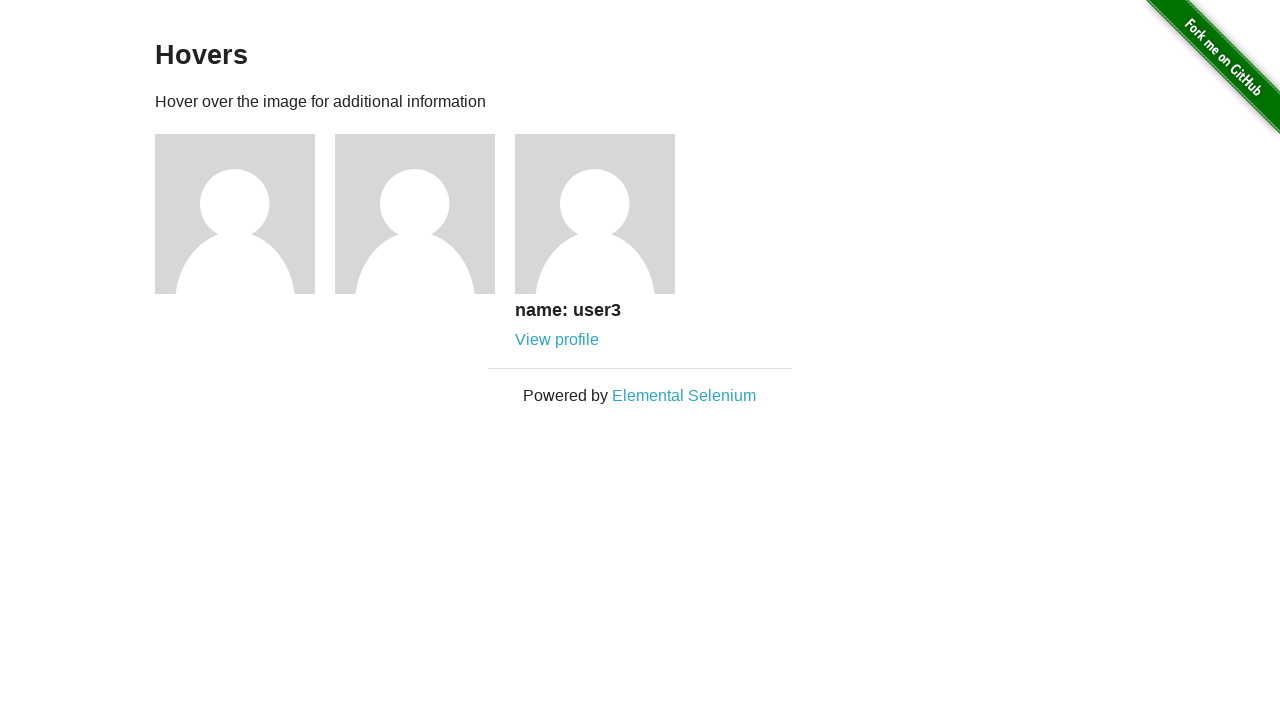